Tests a virtual keyboard interface by clicking on individual key buttons to type "Automation testing" and verifies the text appears in the output textbox.

Starting URL: https://gate2home.com/English-Keyboard

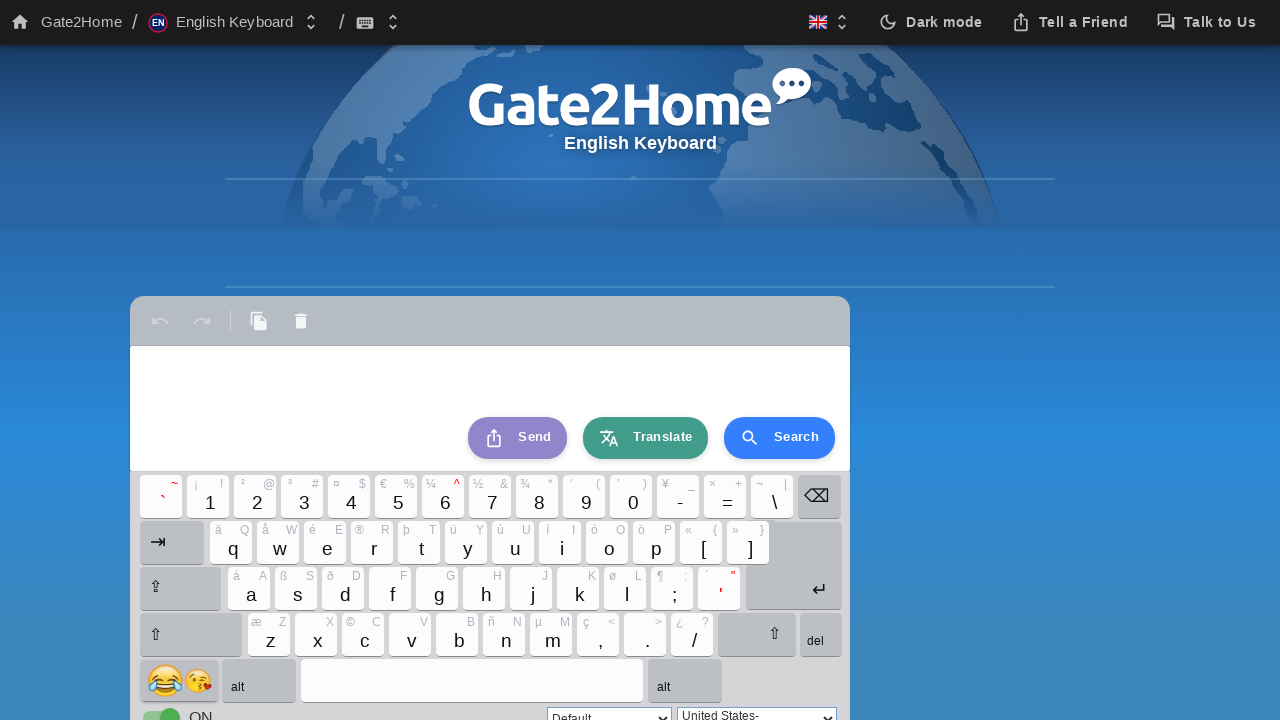

Clicked Caps Lock to enable uppercase mode at (180, 589) on xpath=//*[@id="kb_bcaps"]/div
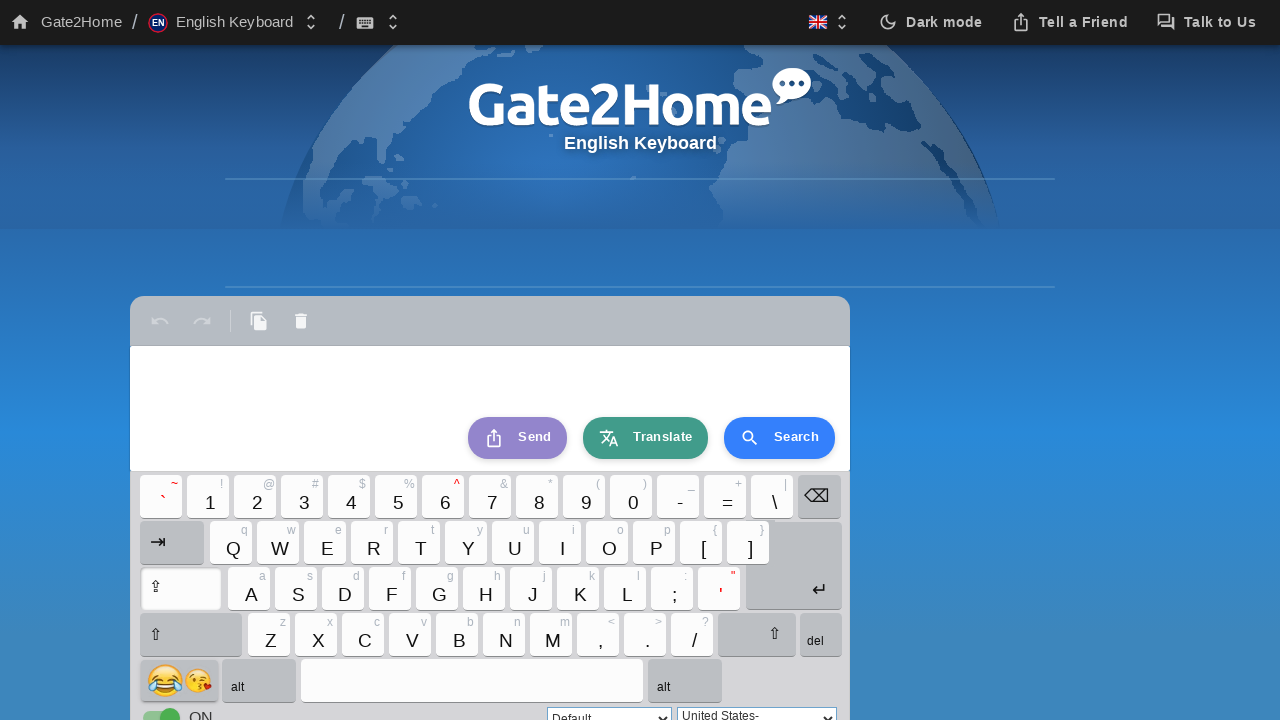

Clicked key 'A' (first letter, uppercase) at (249, 589) on xpath=//*[@id="kb_b26"]/div
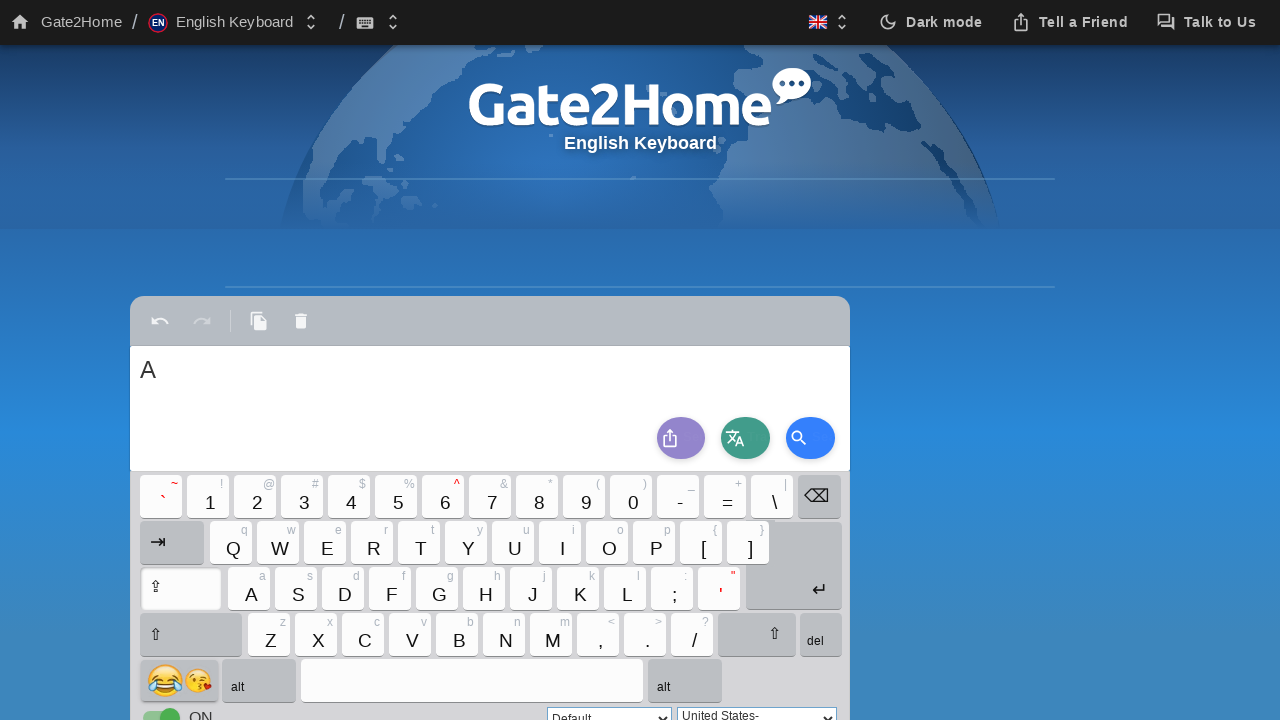

Clicked Caps Lock to disable uppercase mode at (180, 589) on xpath=//*[@id="kb_bcaps"]/div
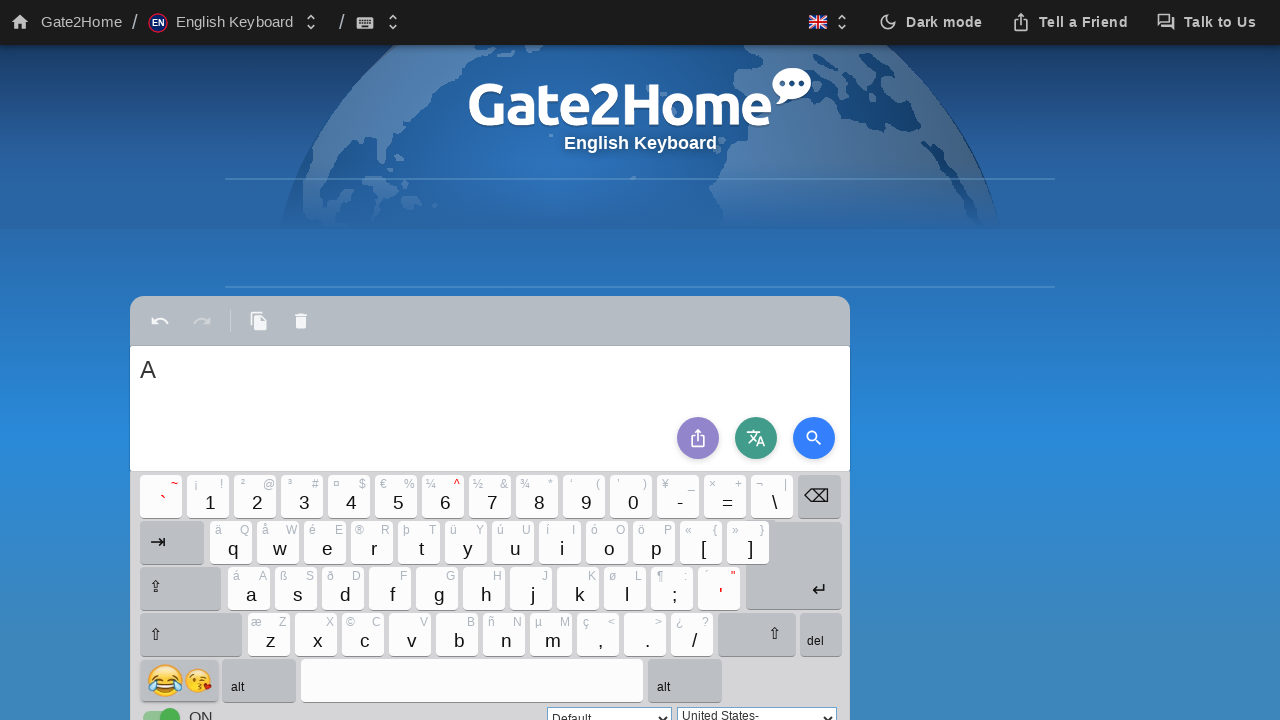

Clicked key 'u' at (516, 542) on xpath=//*[@id="kb_b20"]
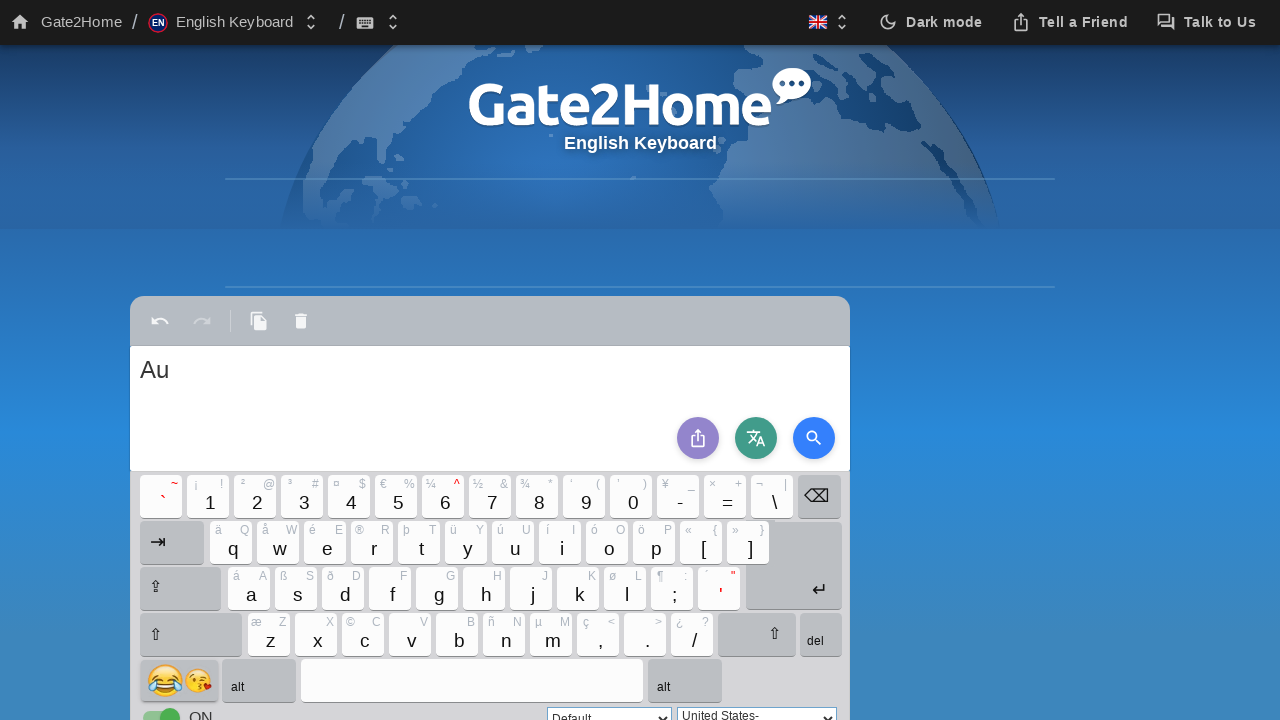

Clicked key 't' at (419, 543) on xpath=//*[@id="kb_b18"]/div
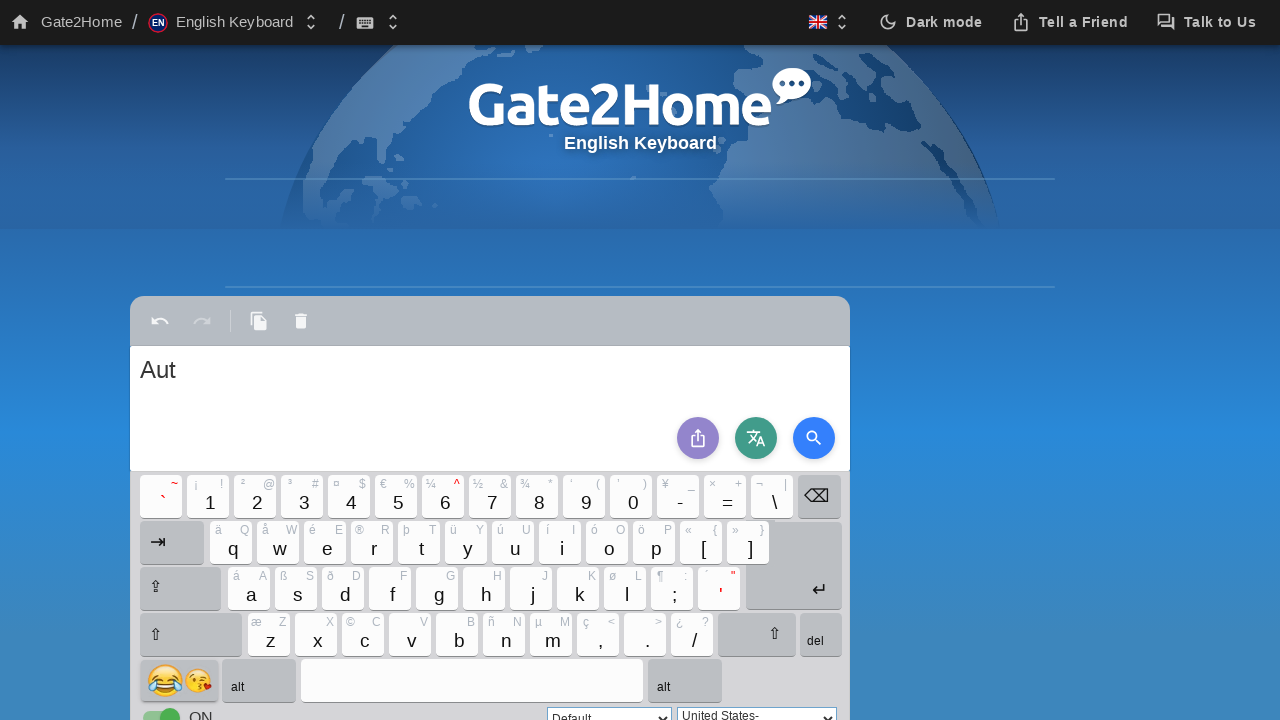

Clicked key 'o' at (607, 543) on xpath=//*[@id="kb_b22"]/div
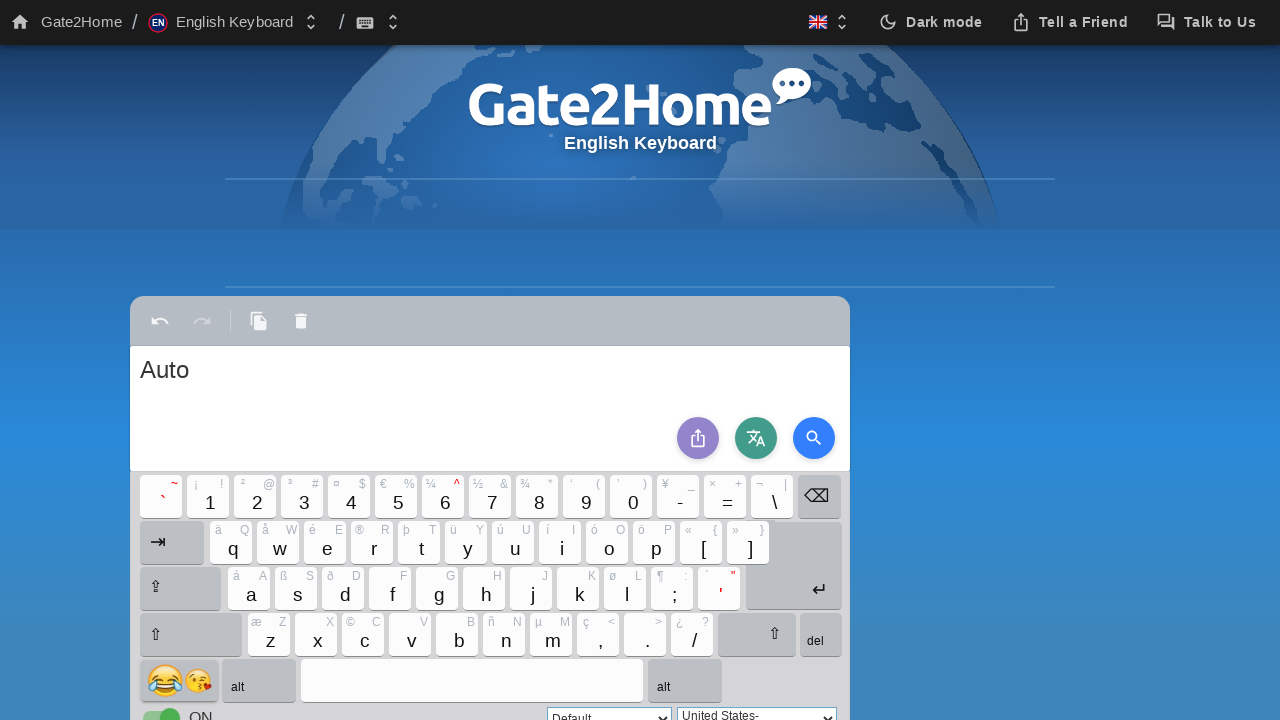

Clicked key 'm' at (551, 635) on xpath=//*[@id="kb_b43"]/div
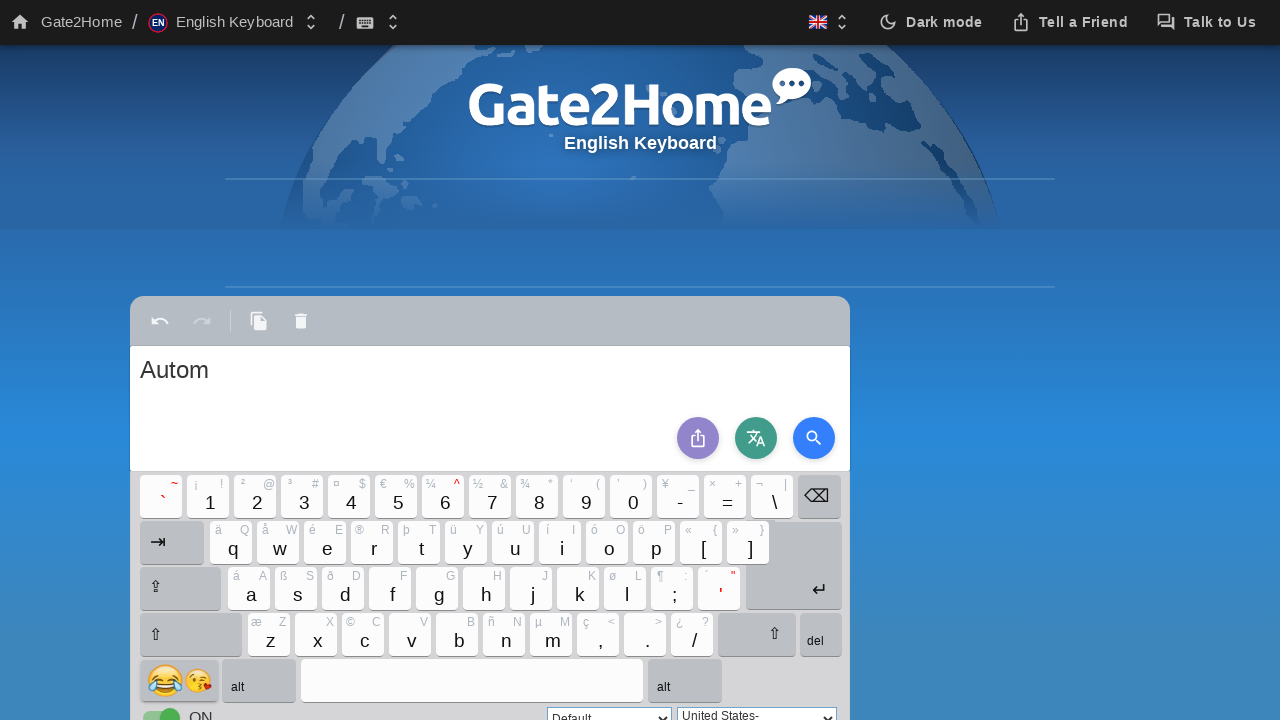

Clicked key 'a' at (249, 589) on xpath=//*[@id="kb_b26"]/div
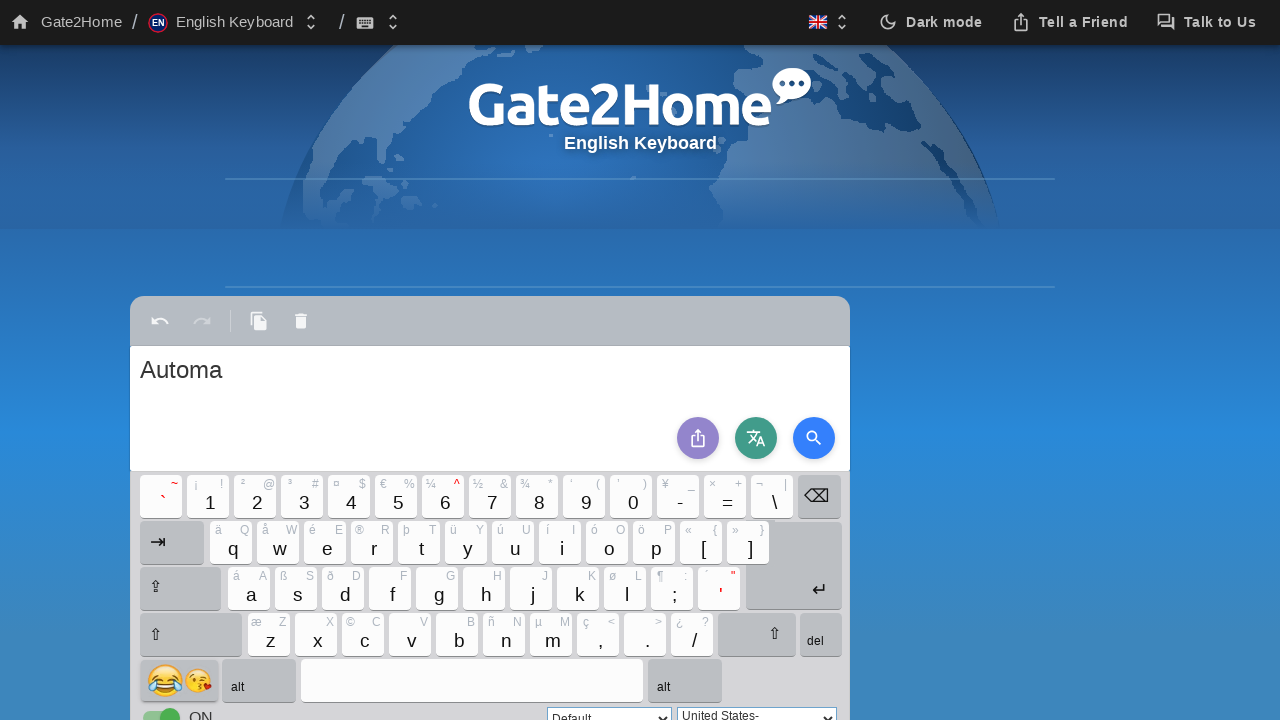

Clicked key 't' at (419, 543) on xpath=//*[@id="kb_b18"]/div
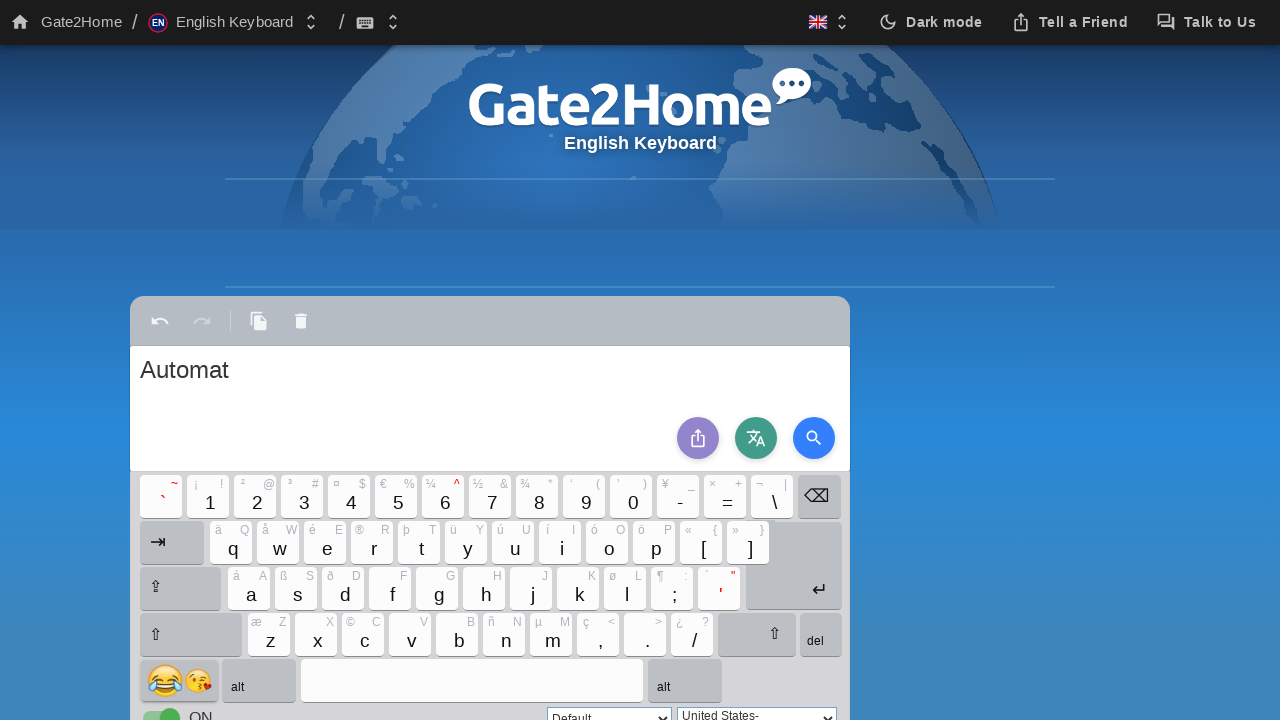

Clicked key 'i' at (560, 543) on xpath=//*[@id="kb_b21"]/div
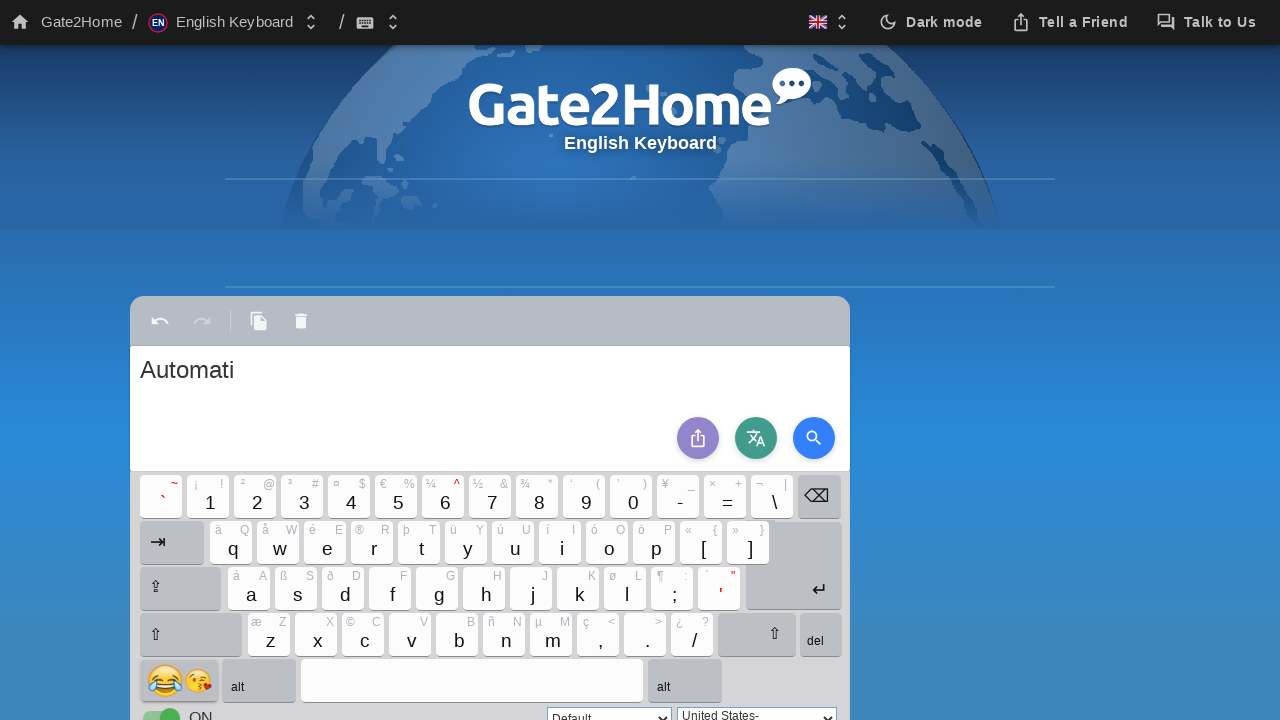

Clicked key 'o' at (607, 543) on xpath=//*[@id="kb_b22"]/div
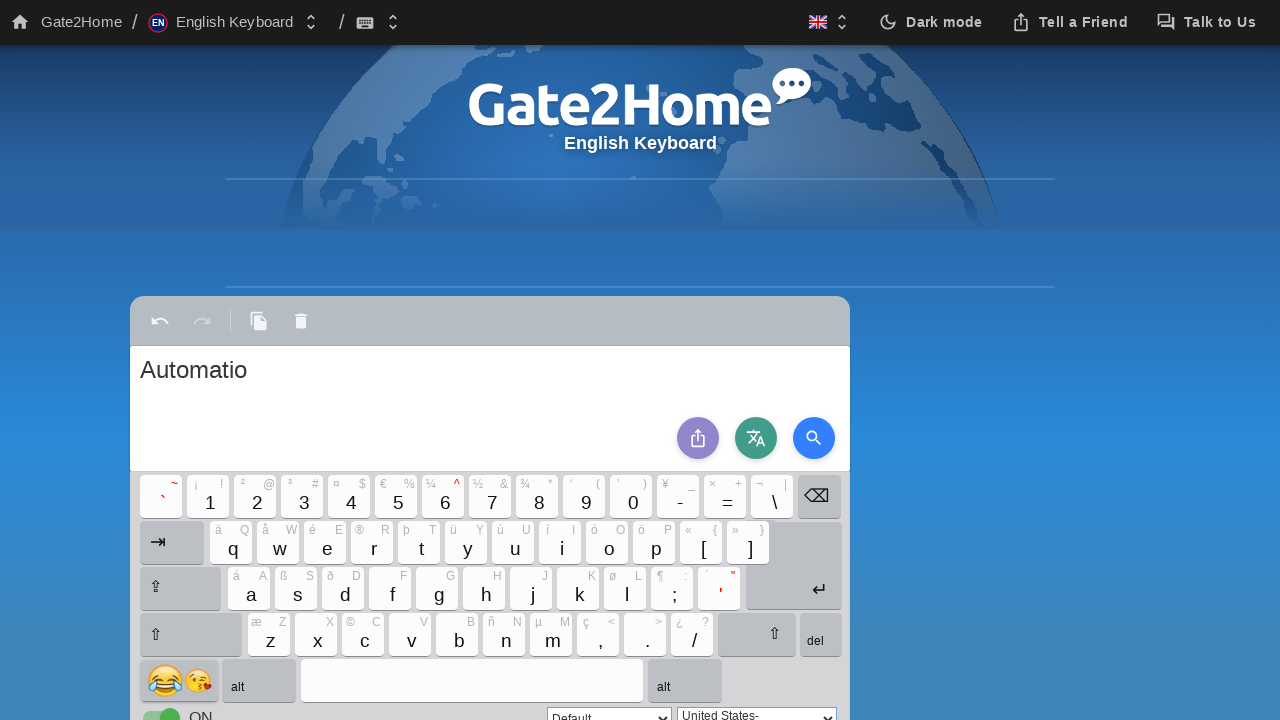

Clicked key 'n' at (504, 635) on xpath=//*[@id="kb_b42"]/div
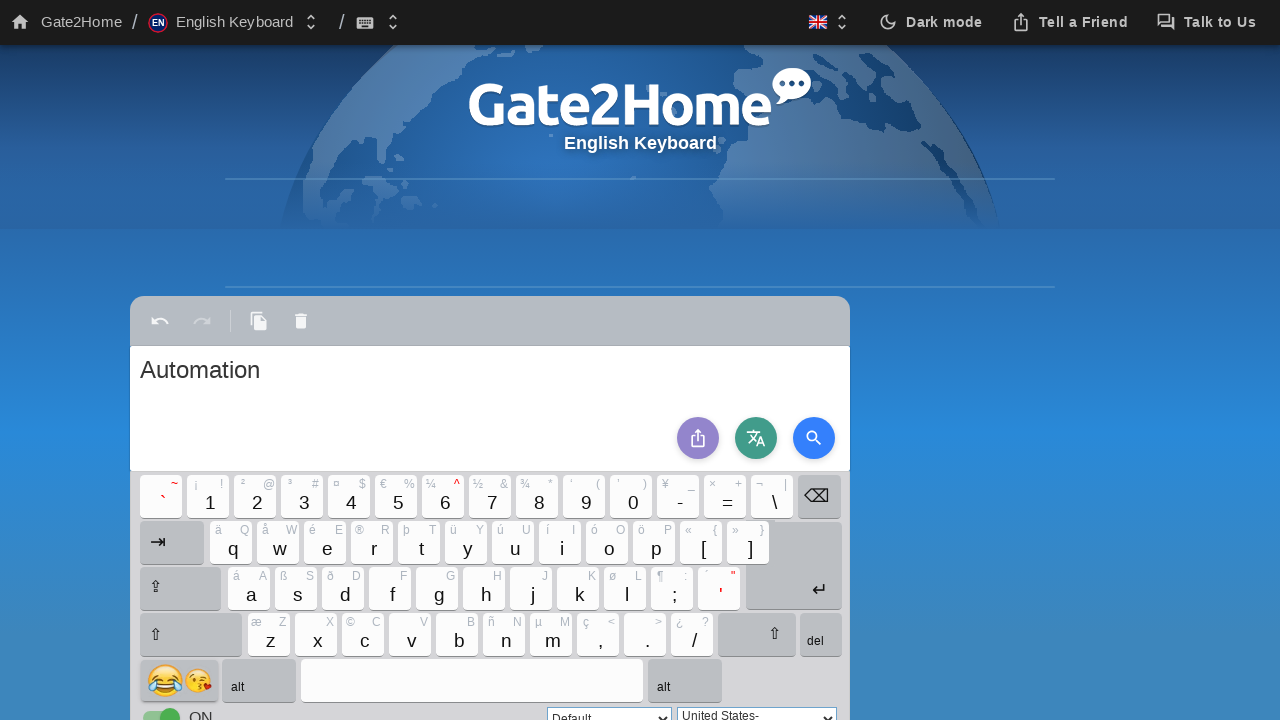

Clicked space key at (472, 681) on xpath=//*[@id="kb_bspace"]/div
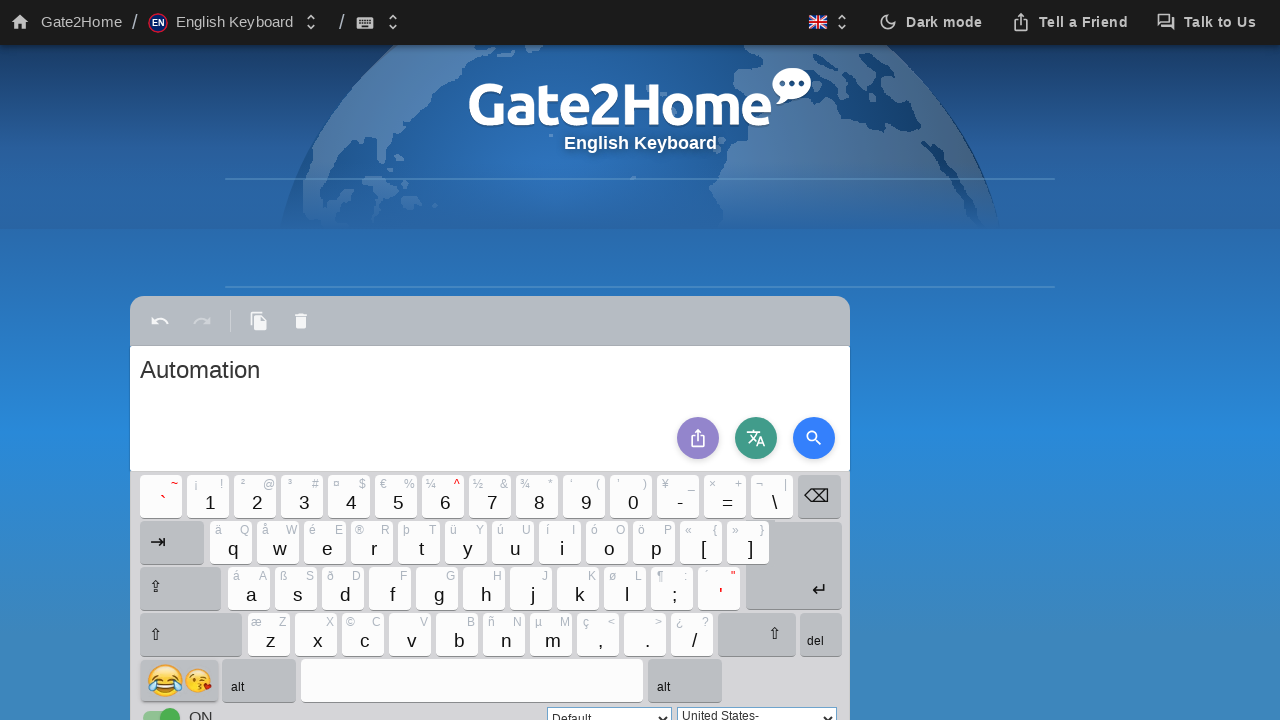

Clicked key 't' at (419, 543) on xpath=//*[@id="kb_b18"]/div
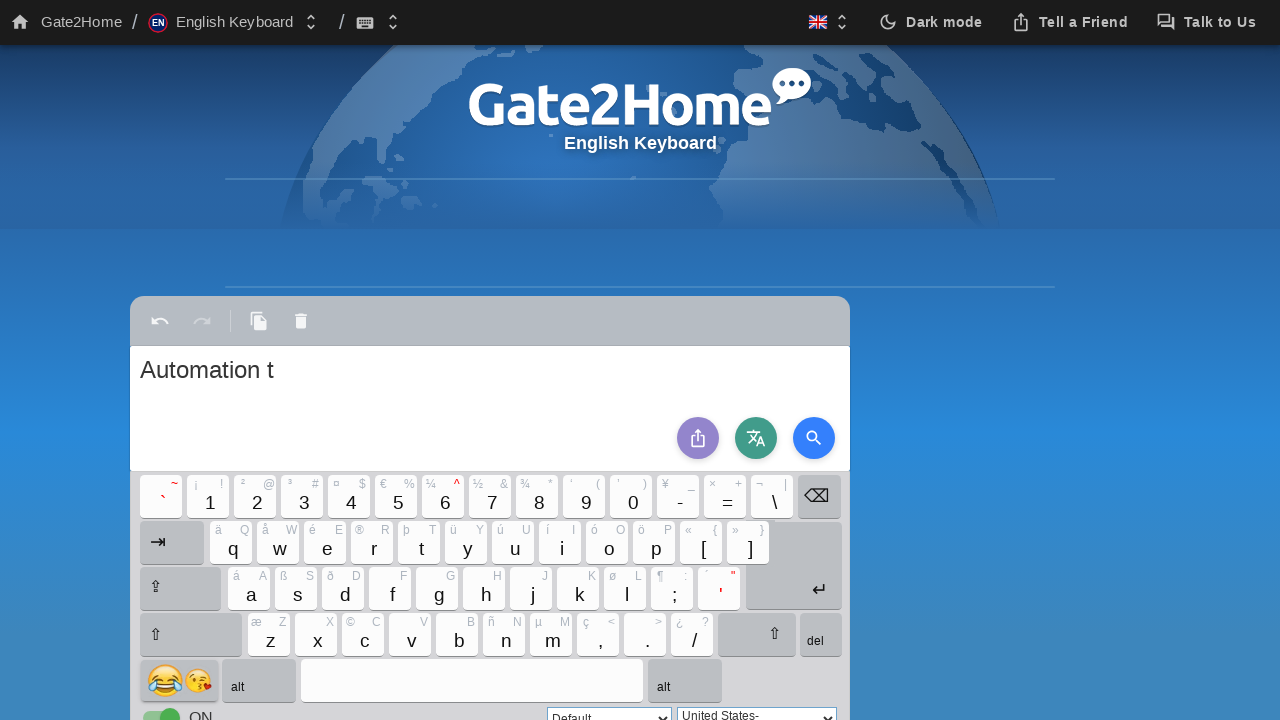

Clicked key 'e' at (325, 543) on xpath=//*[@id="kb_b16"]/div
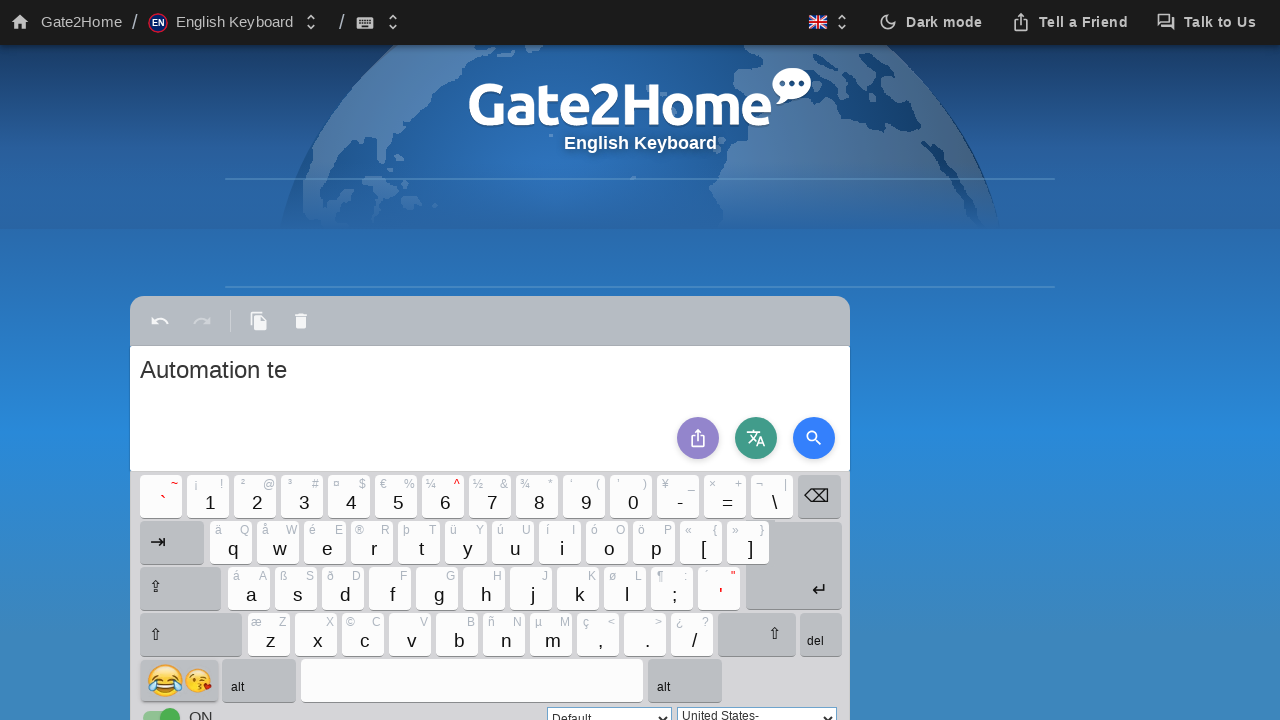

Clicked key 's' at (296, 589) on xpath=//*[@id="kb_b27"]/div
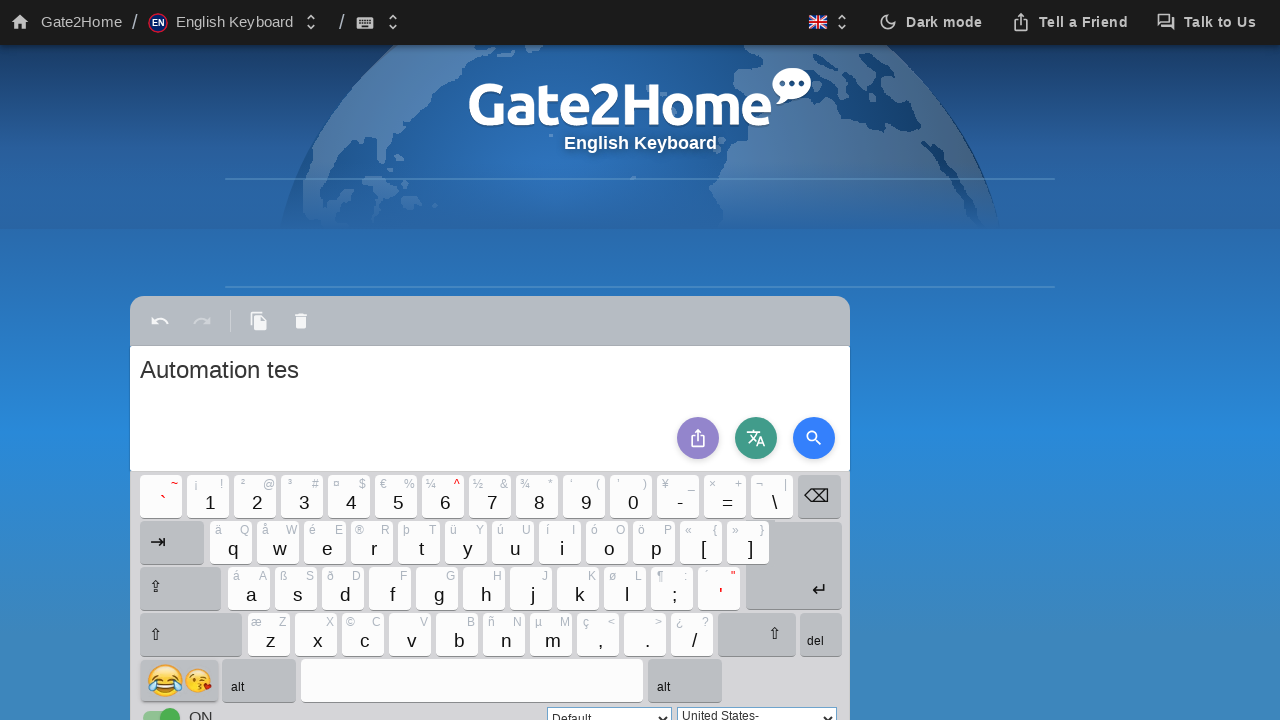

Clicked key 't' at (419, 543) on xpath=//*[@id="kb_b18"]/div
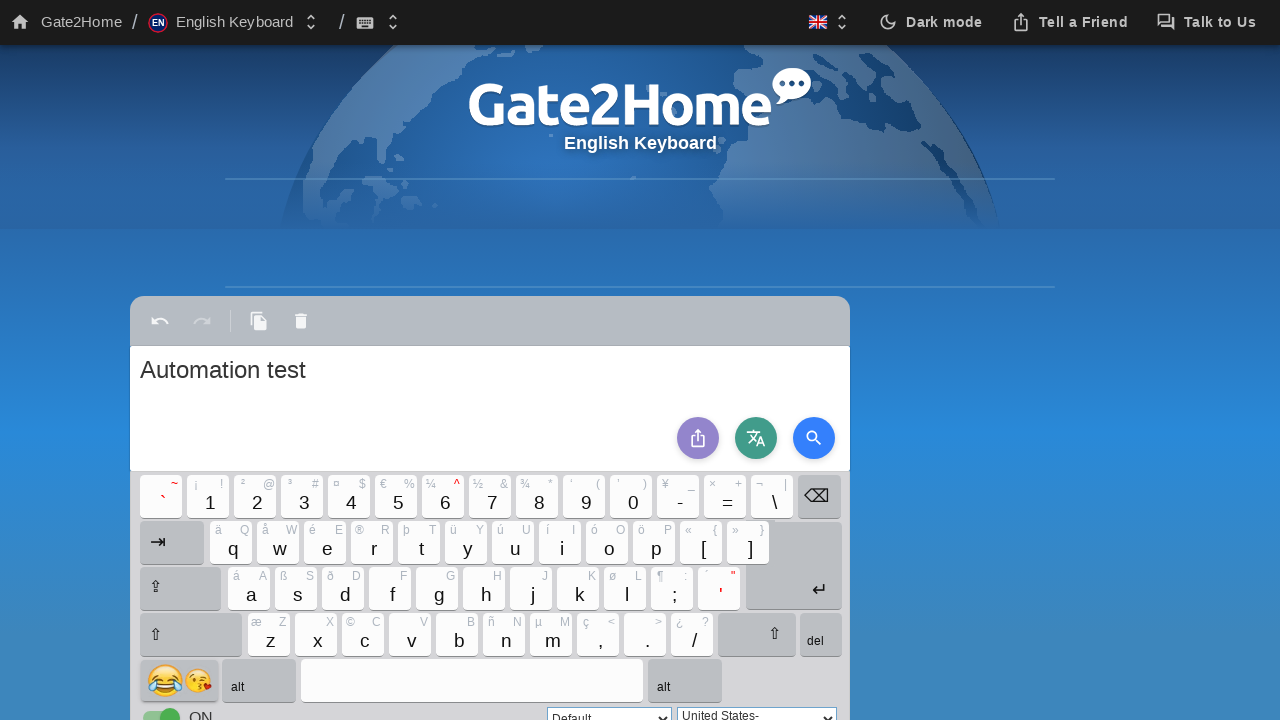

Clicked key 'i' at (560, 543) on xpath=//*[@id="kb_b21"]/div
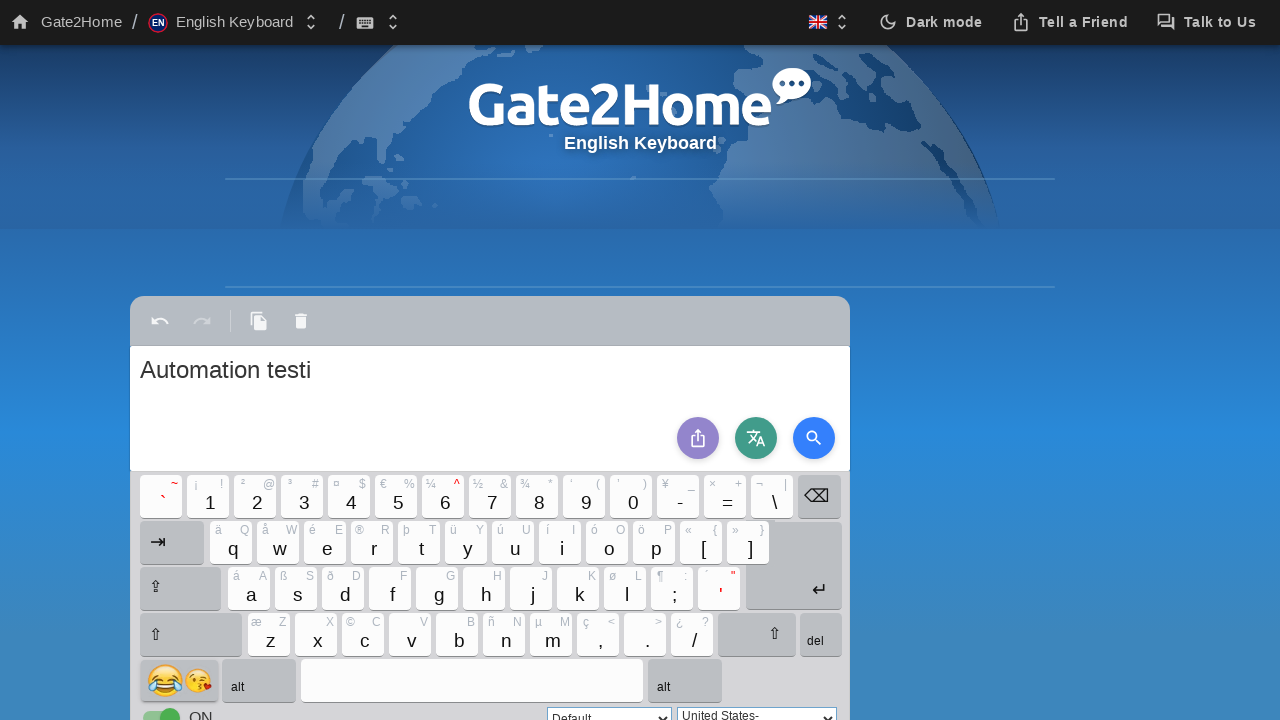

Clicked key 'n' at (504, 635) on xpath=//*[@id="kb_b42"]/div
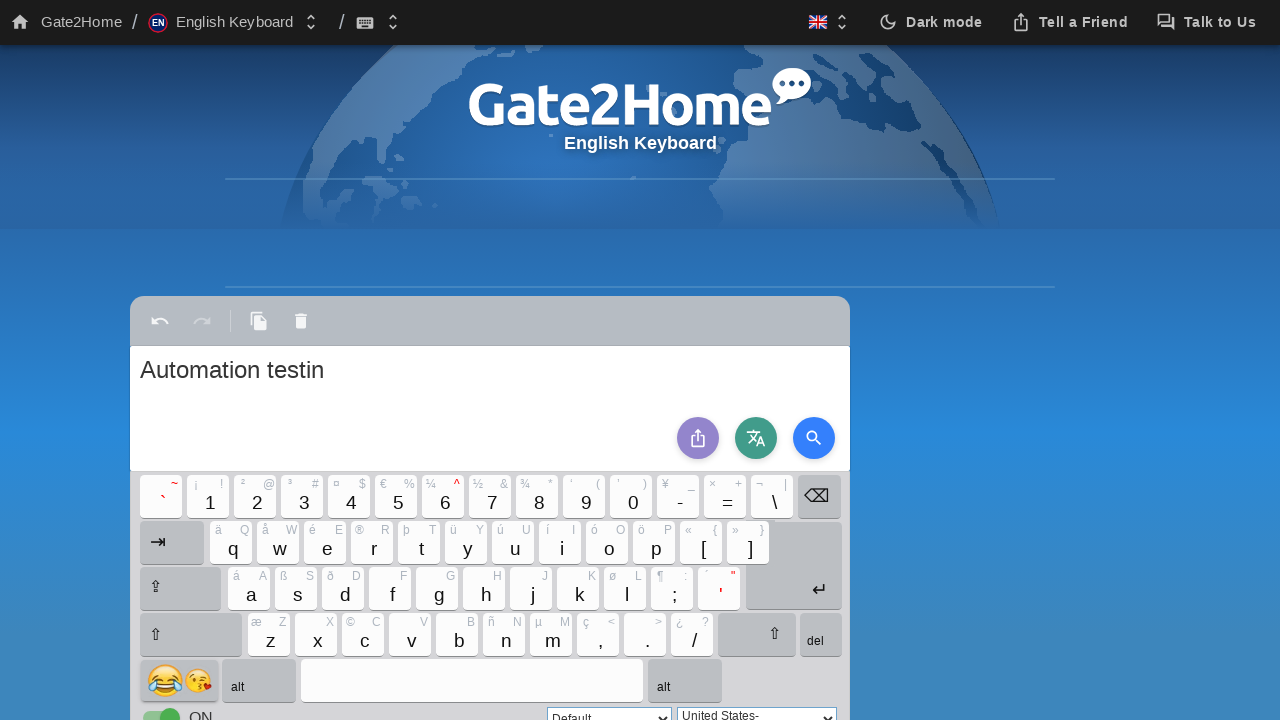

Clicked key 'g' at (437, 589) on xpath=//*[@id="kb_b30"]/div
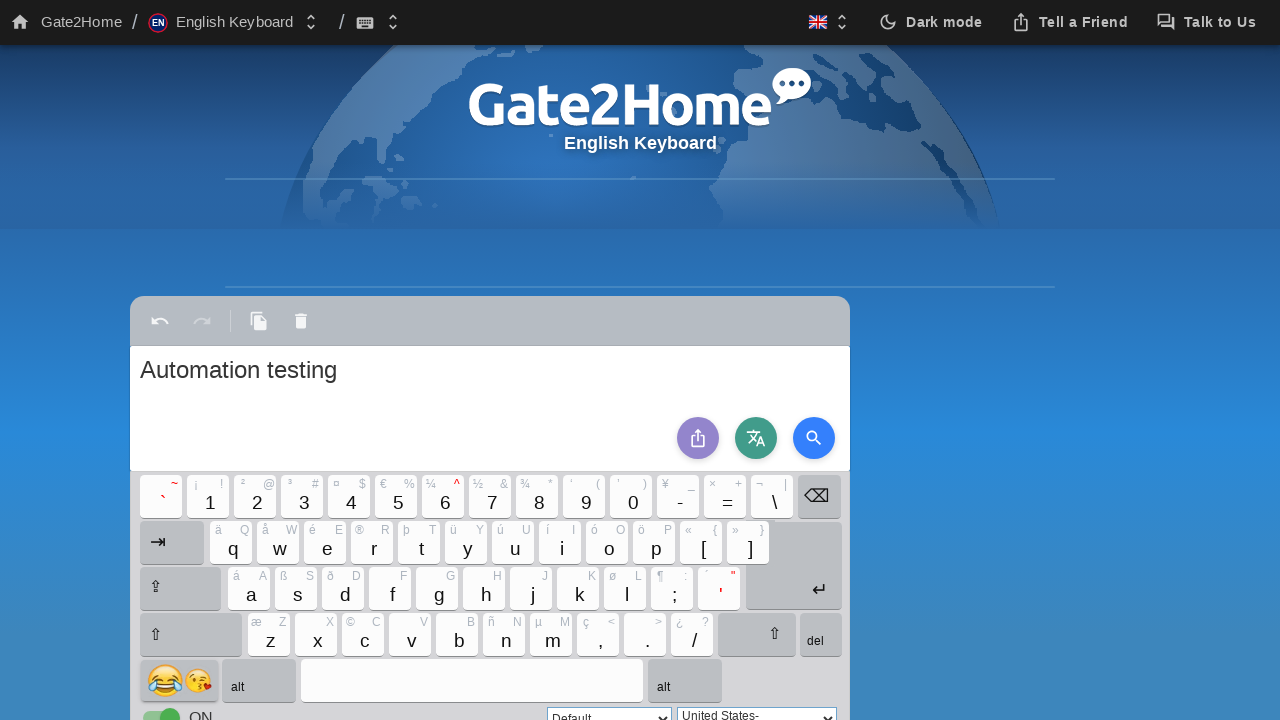

Output textbox loaded and verified text 'Automation testing' appears
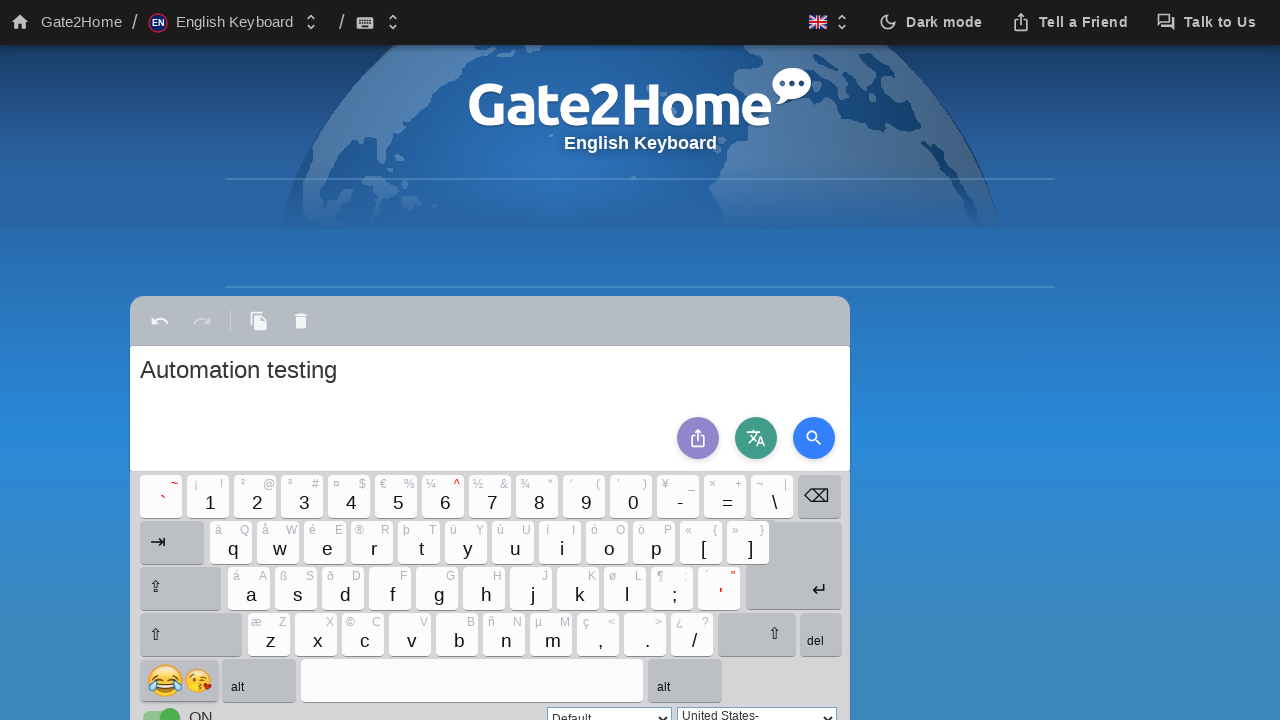

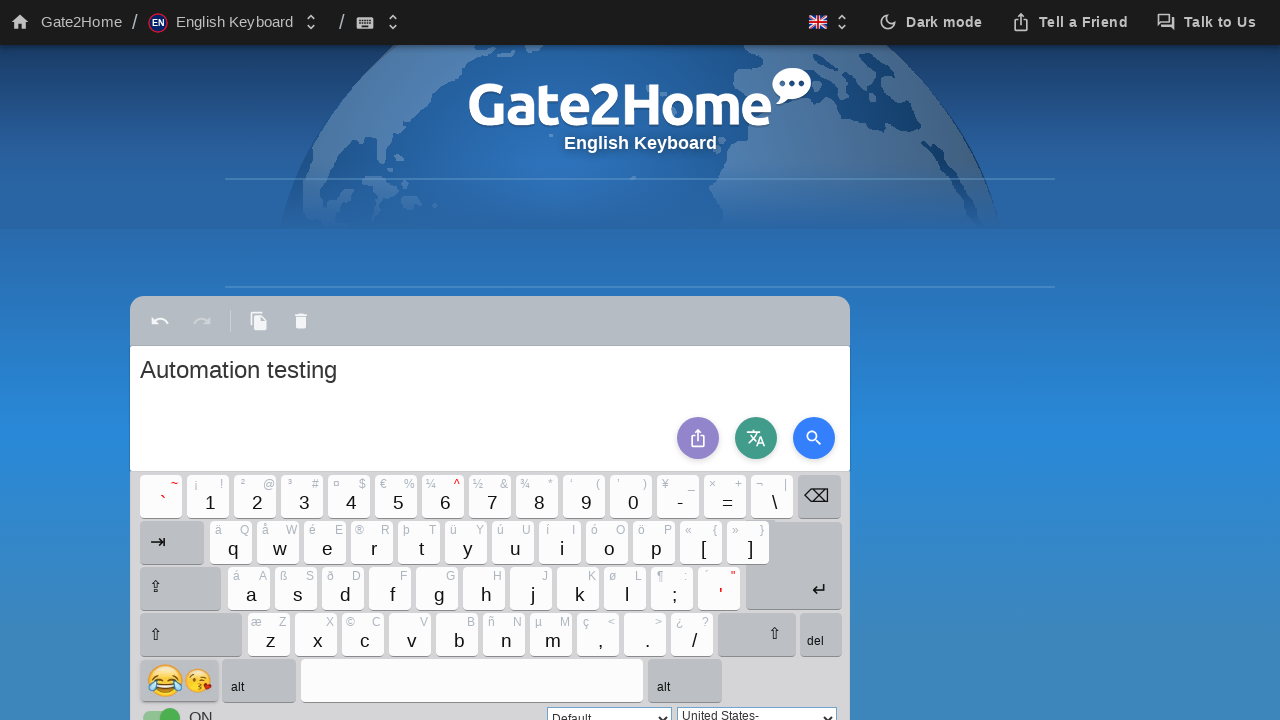